Tests hover functionality by hovering over the 'Hovers' link, navigating to the page, and hovering over user avatar images

Starting URL: https://practice.cydeo.com

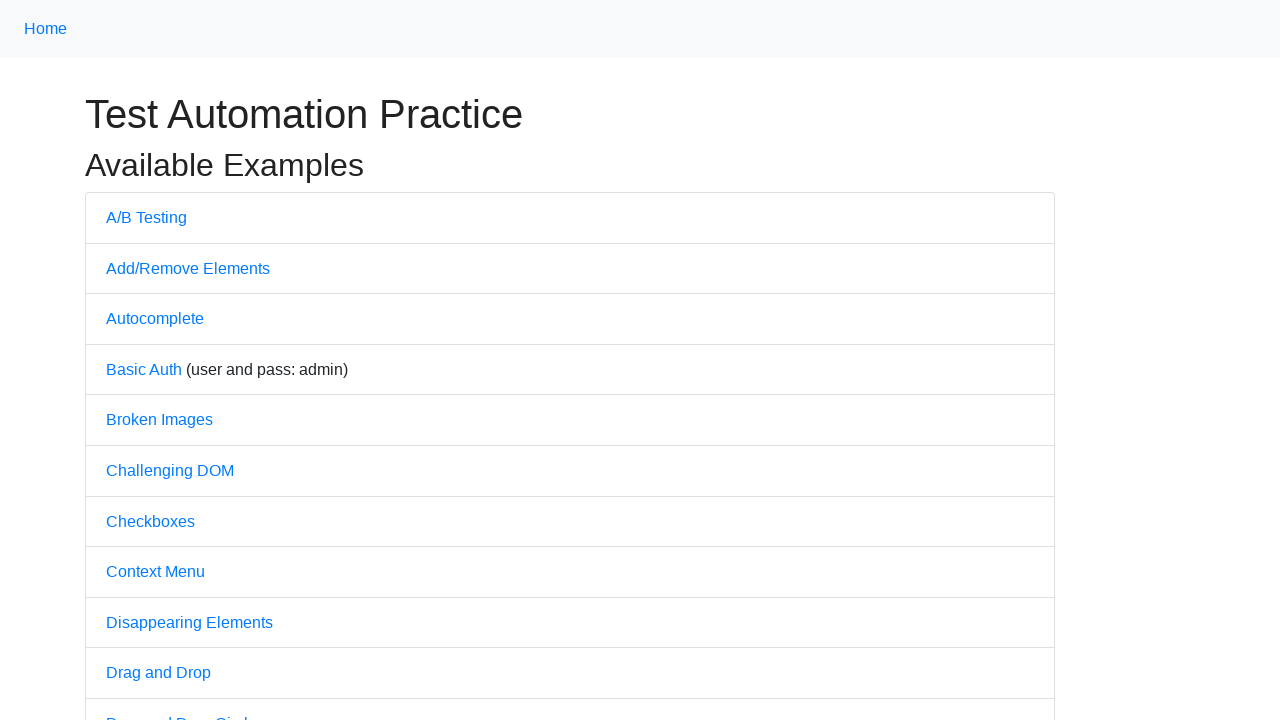

Hovered over 'Hovers' link at (132, 360) on text='Hovers'
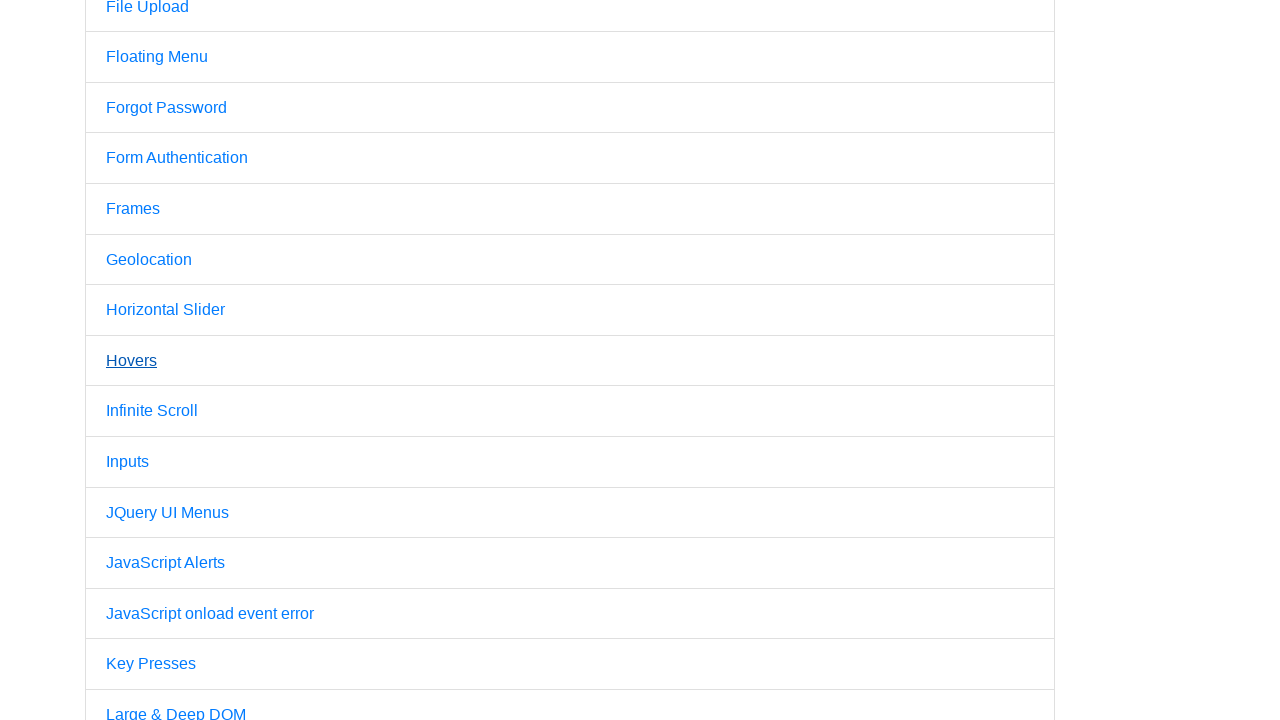

Clicked 'Hovers' link to navigate to Hovers page at (132, 360) on text='Hovers'
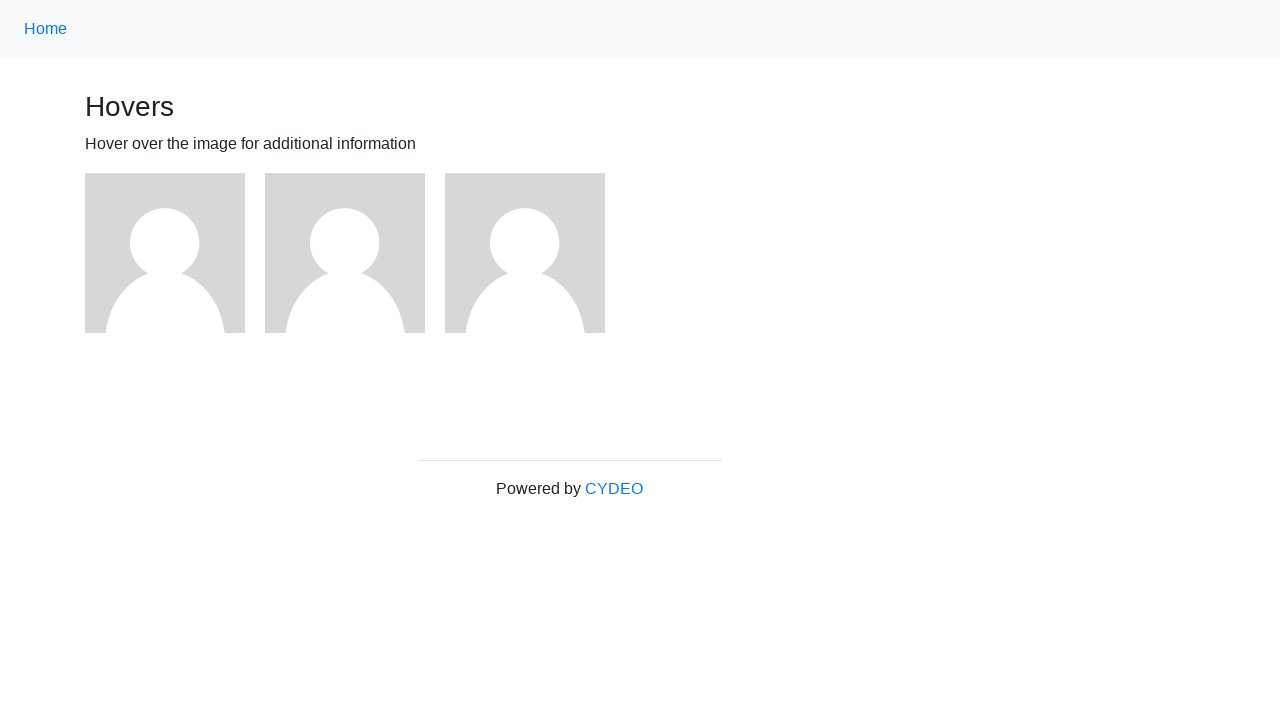

Waited for Hovers page to load (networkidle)
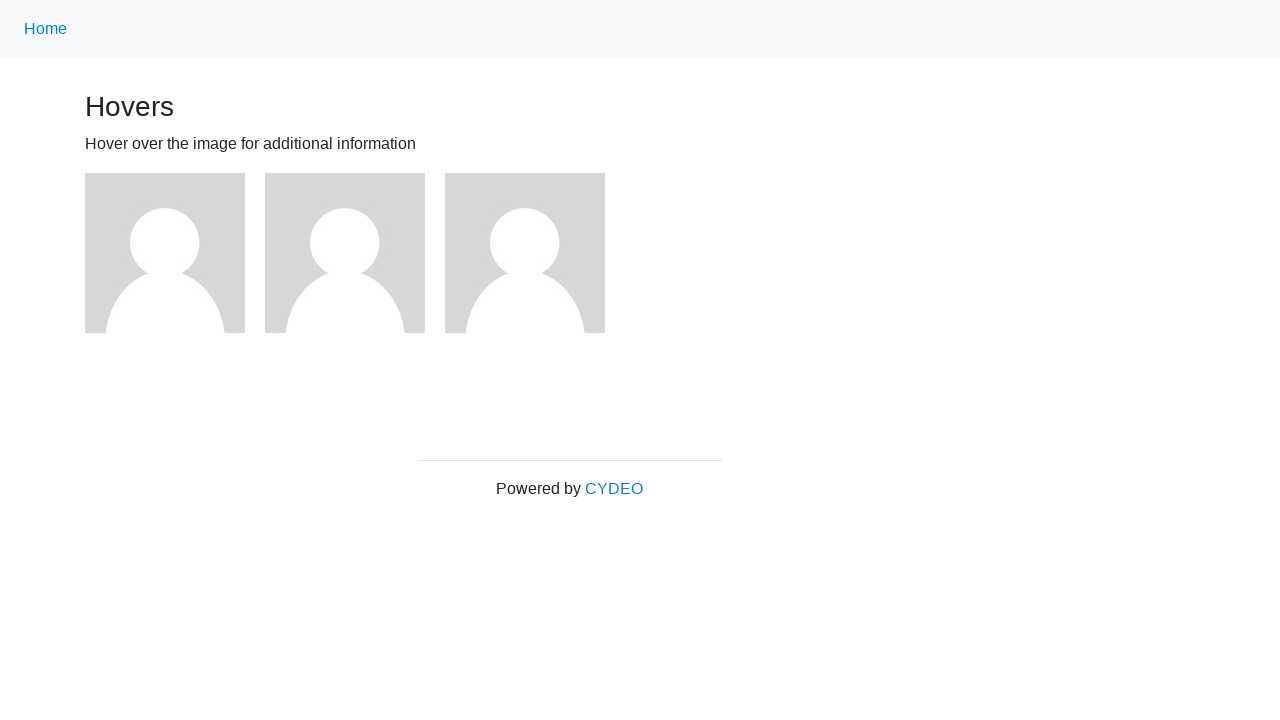

Hovered over first user avatar image at (165, 253) on xpath=//img[@alt='User Avatar']
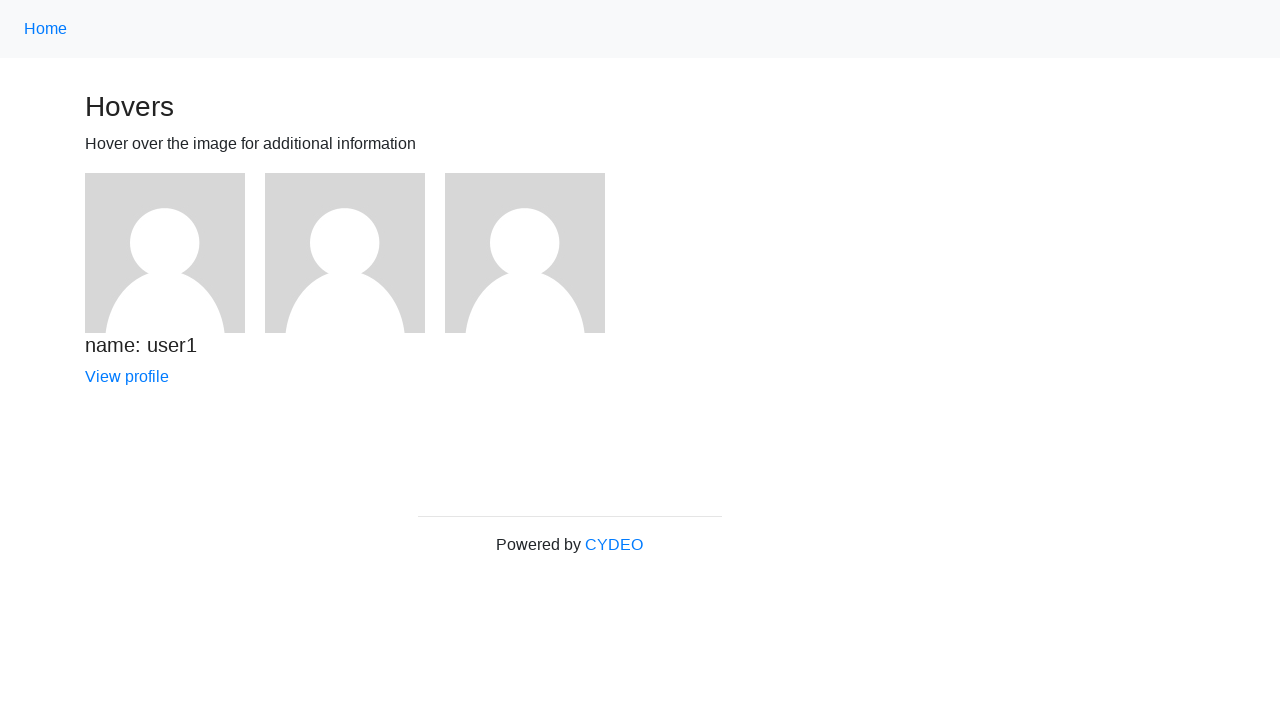

Hovered over user avatar image at (165, 253) on xpath=//img[@alt='User Avatar'] >> nth=0
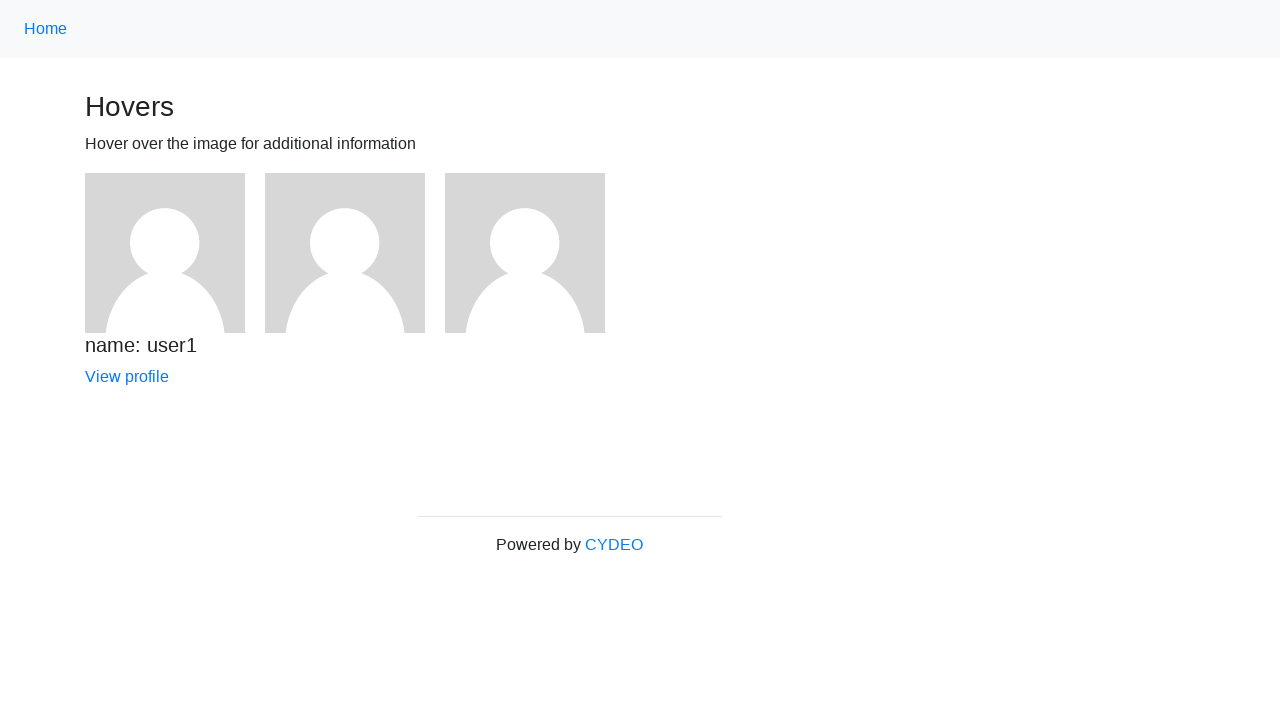

Hovered over user avatar image at (345, 253) on xpath=//img[@alt='User Avatar'] >> nth=1
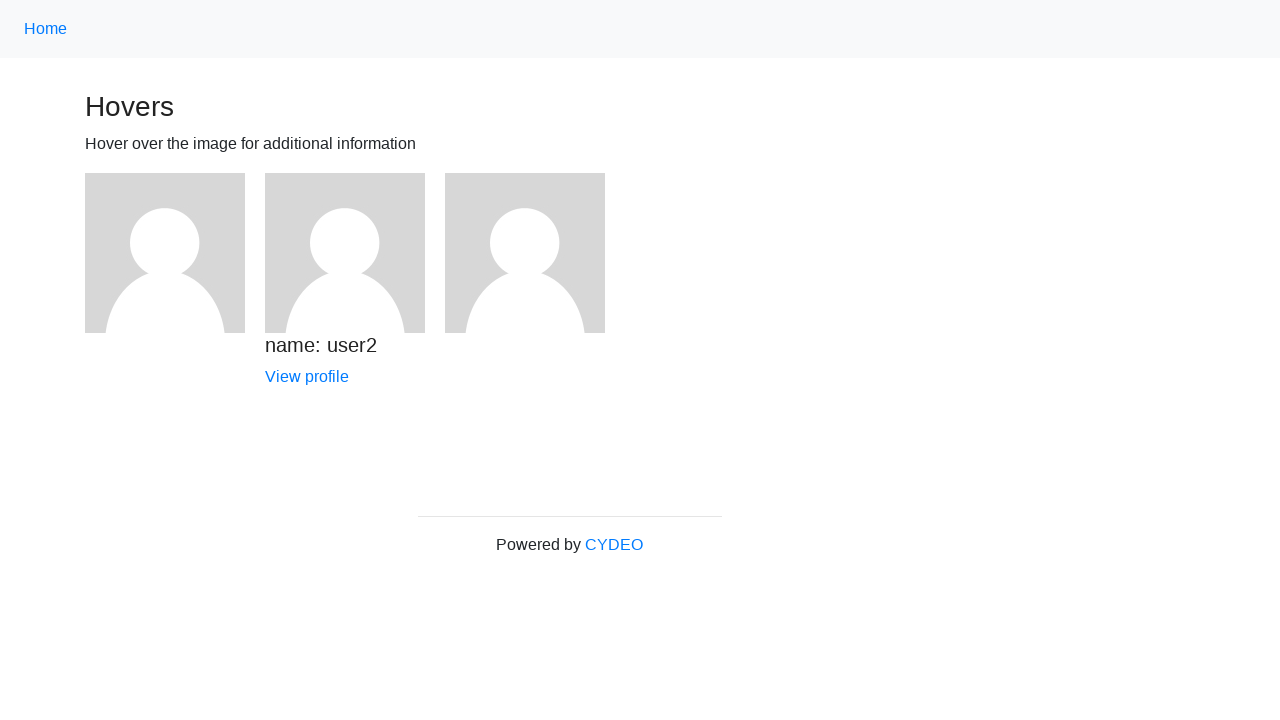

Hovered over user avatar image at (525, 253) on xpath=//img[@alt='User Avatar'] >> nth=2
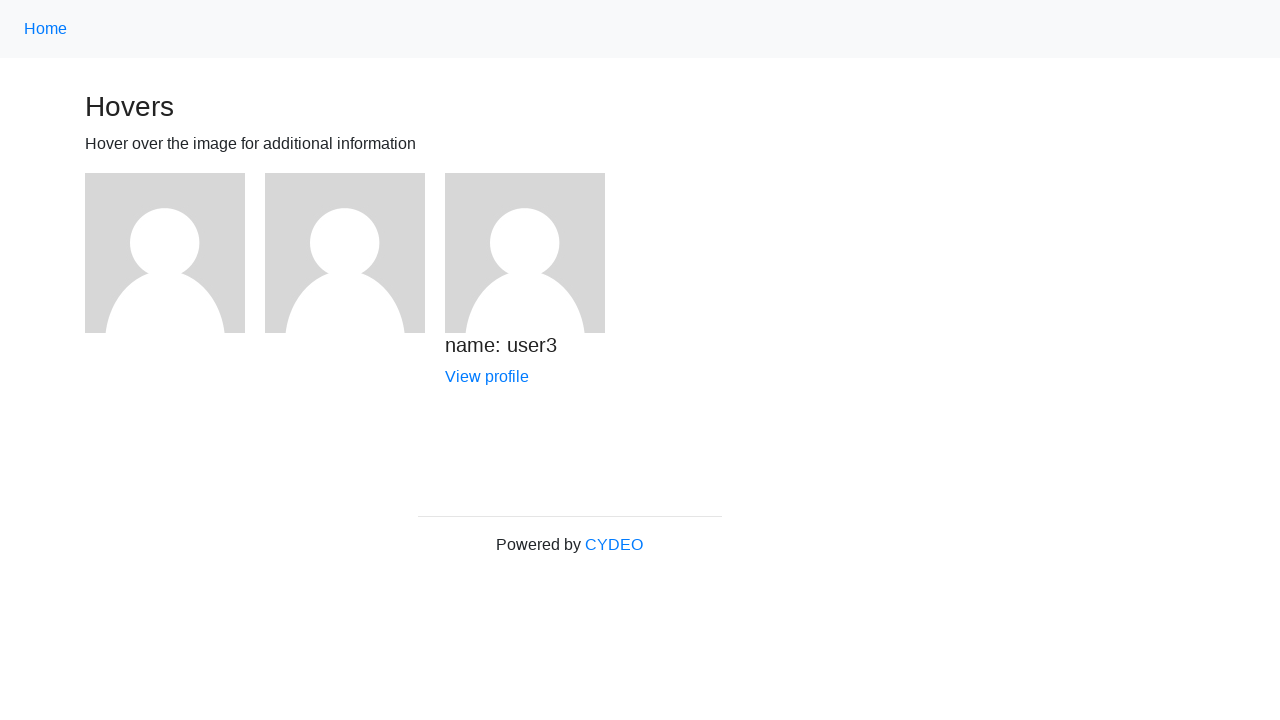

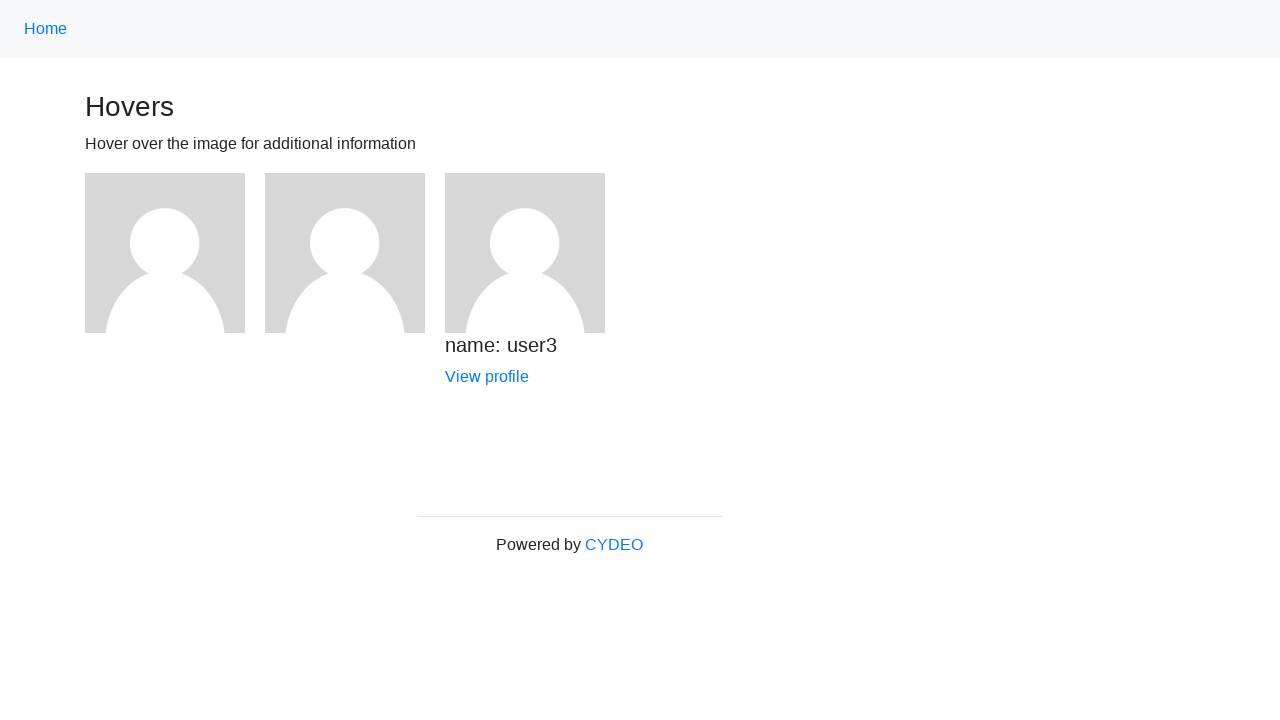